Tests multi-select functionality by selecting multiple hobbies from a dropdown

Starting URL: https://freelance-learn-automation.vercel.app/signup

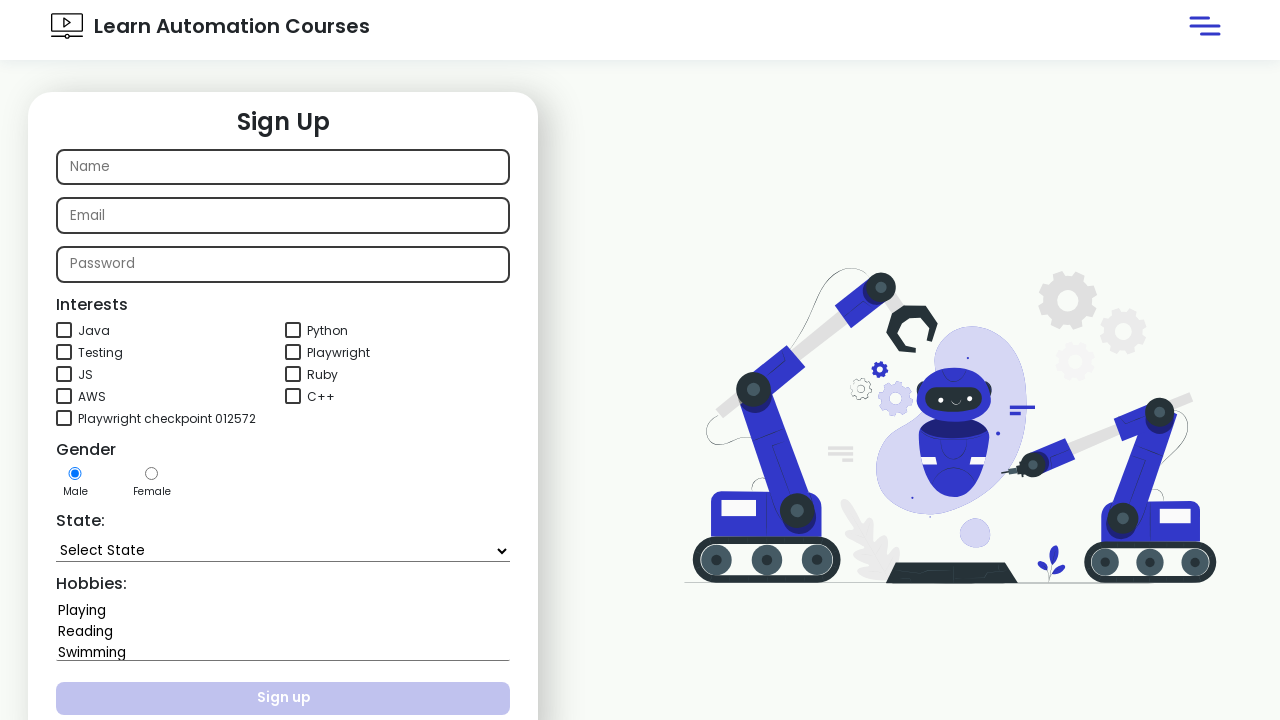

Selected multiple hobbies (Playing, Swimming) from dropdown on #hobbies
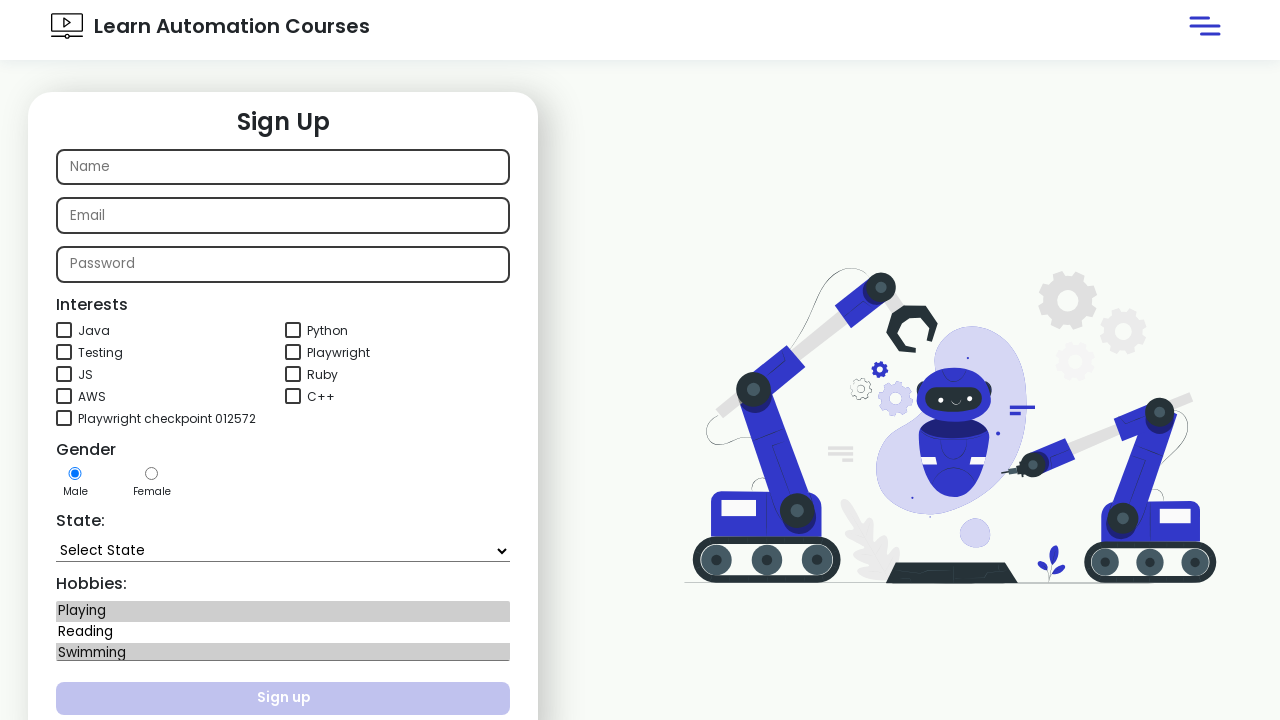

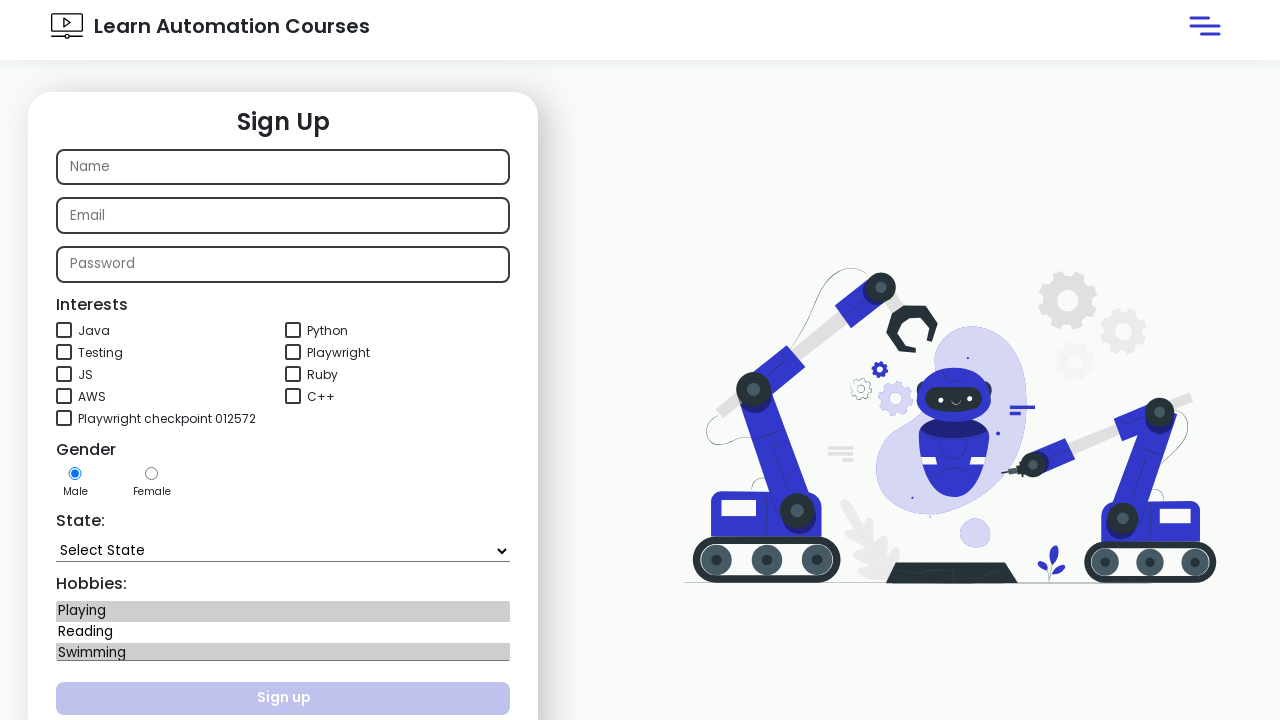